Tests adding a new record to a web table by clicking the Add button, filling in form fields (first name, last name, email, age, salary, department), and submitting the form.

Starting URL: https://demoqa.com/webtables

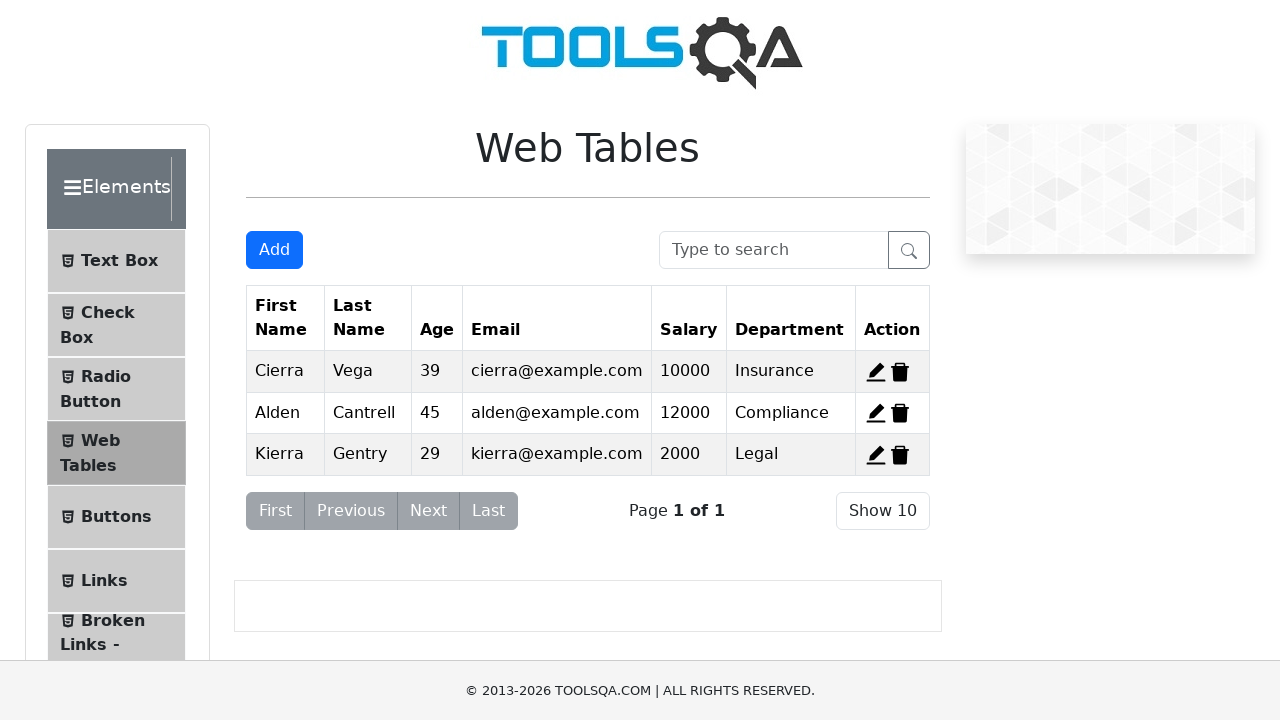

Scrolled down the page by 500 pixels
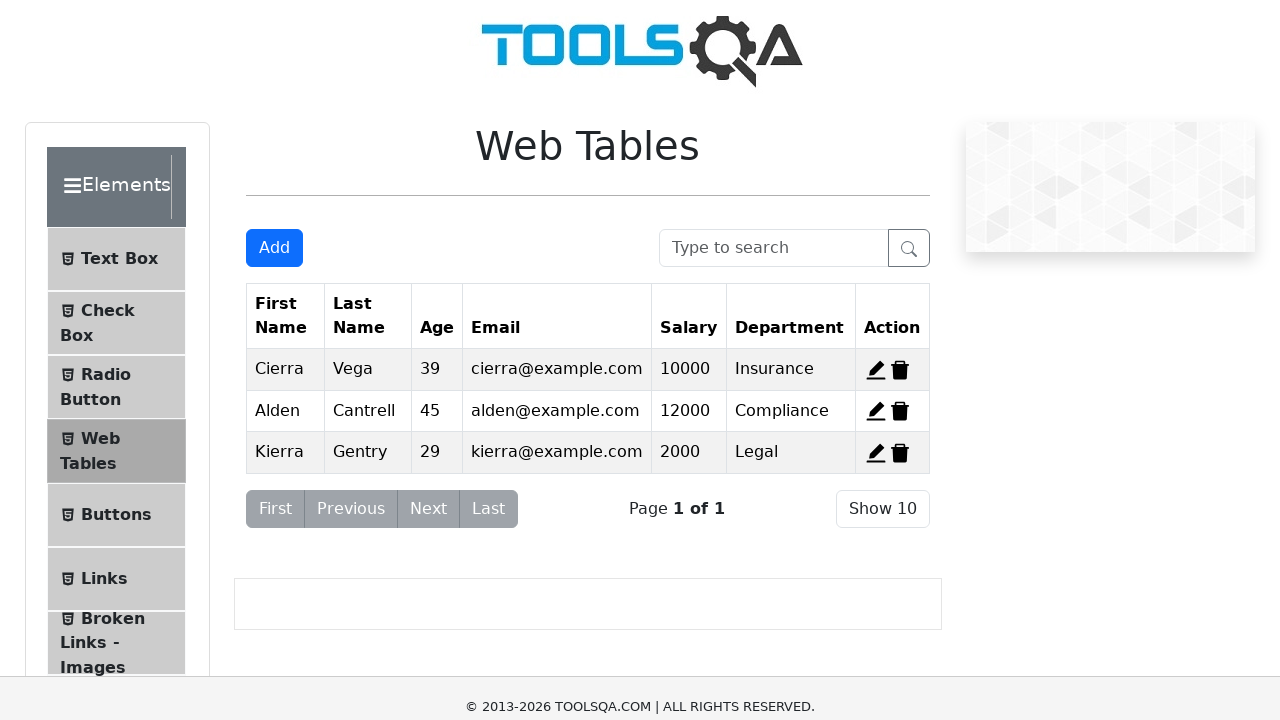

Clicked the Add button to open registration form at (274, 19) on button#addNewRecordButton
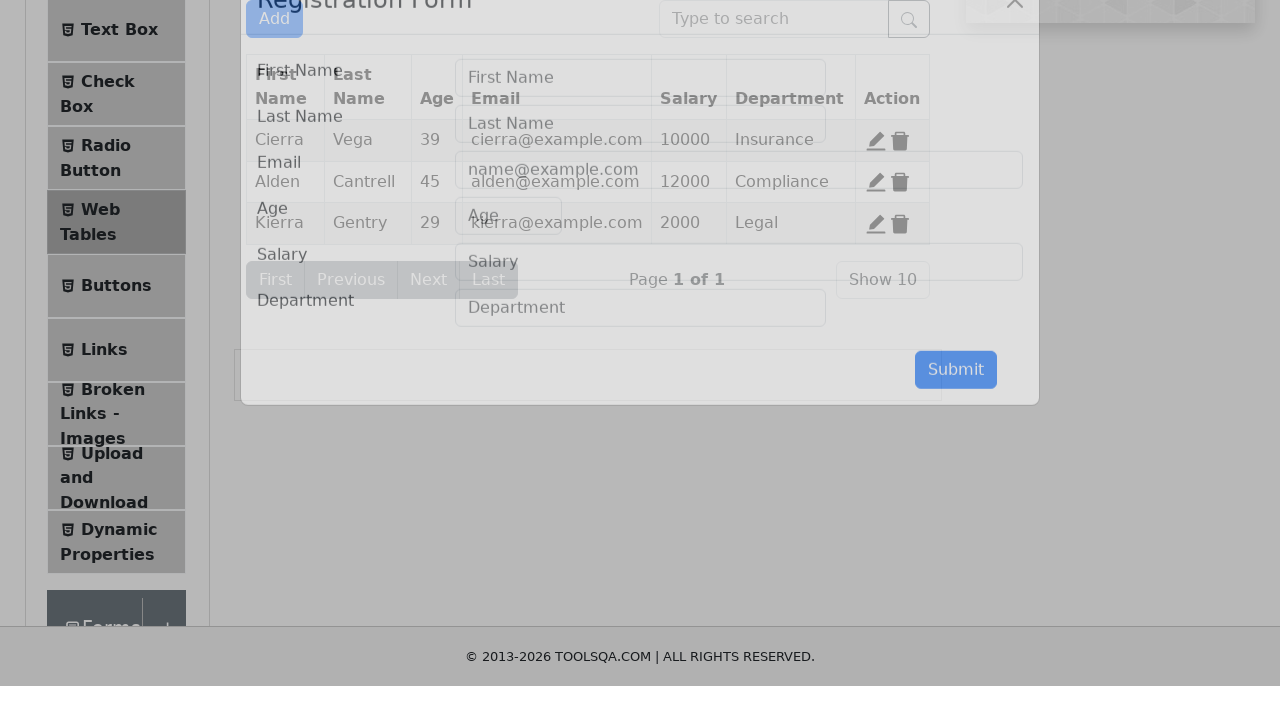

Filled first name field with 'Prachi' on #firstName
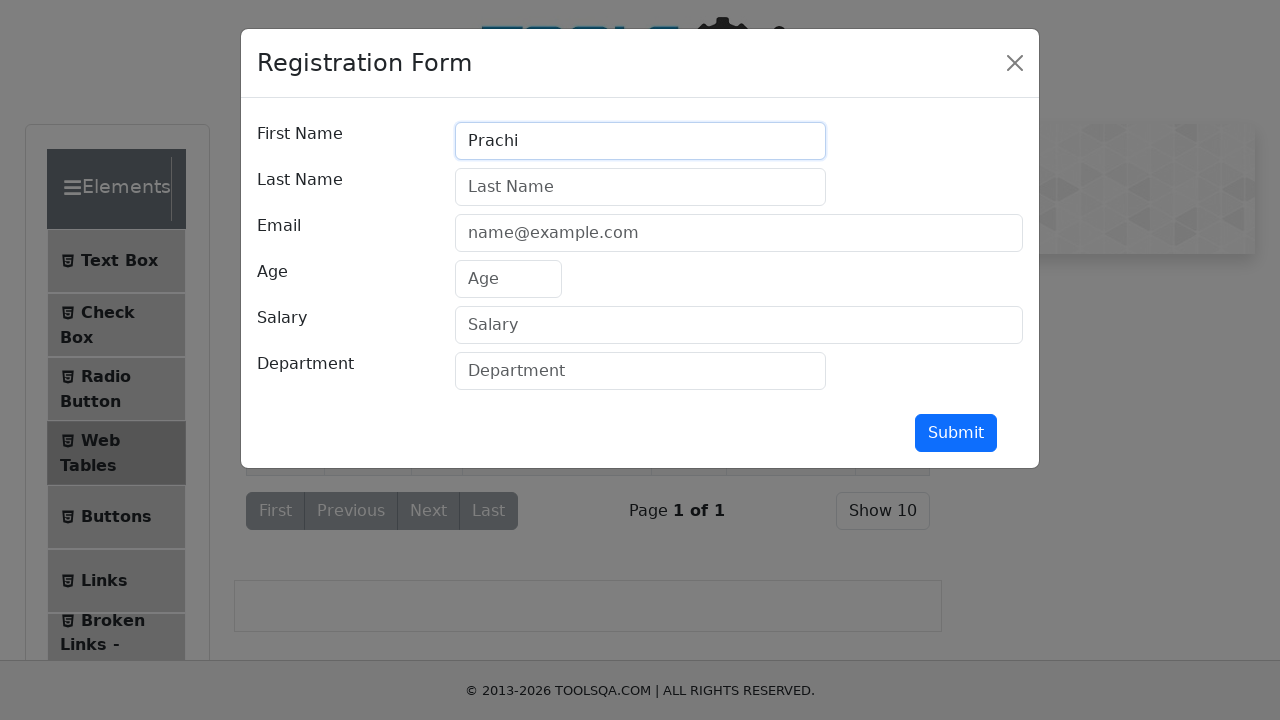

Filled last name field with 'Sharma' on #lastName
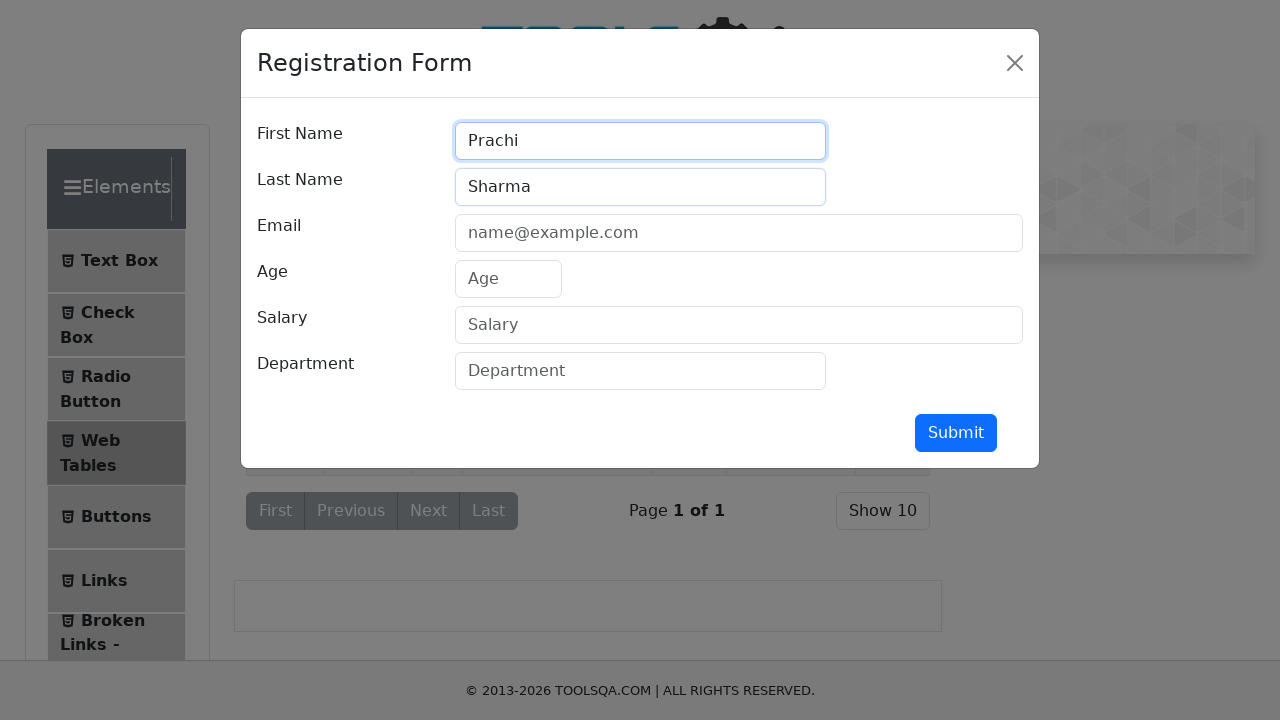

Filled email field with 'prachi@gmail.com' on #userEmail
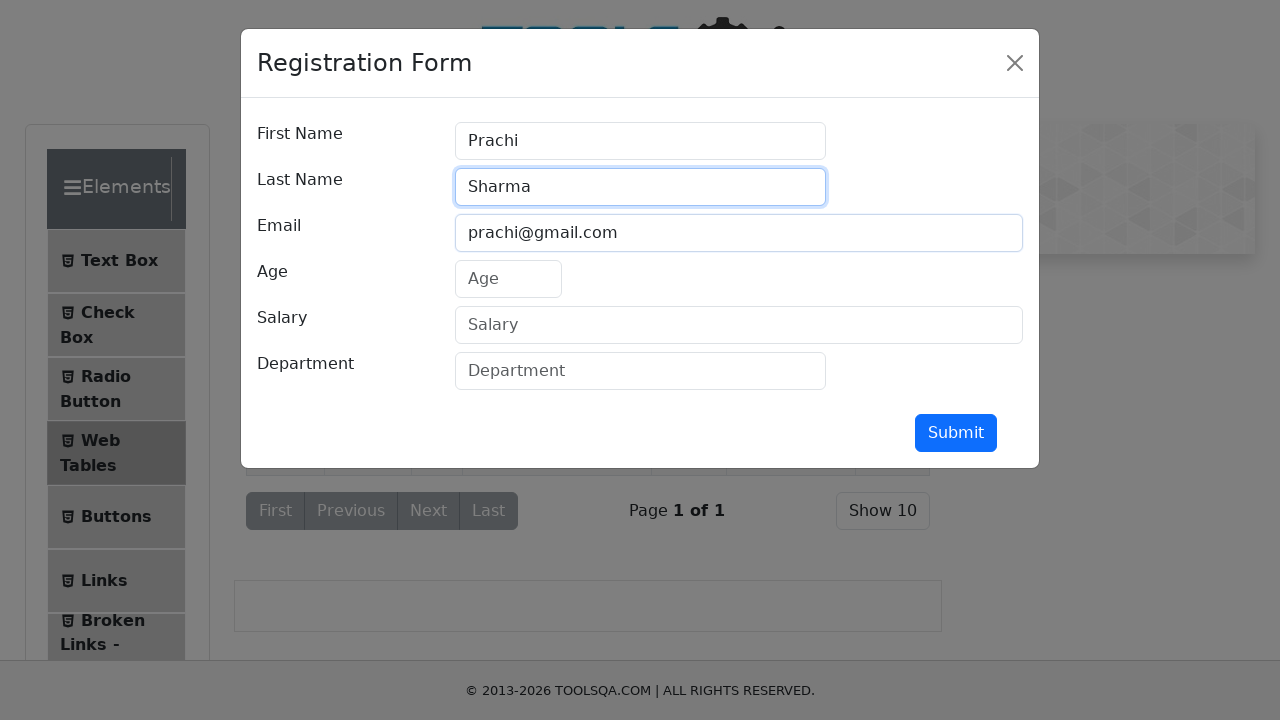

Filled age field with '22' on #age
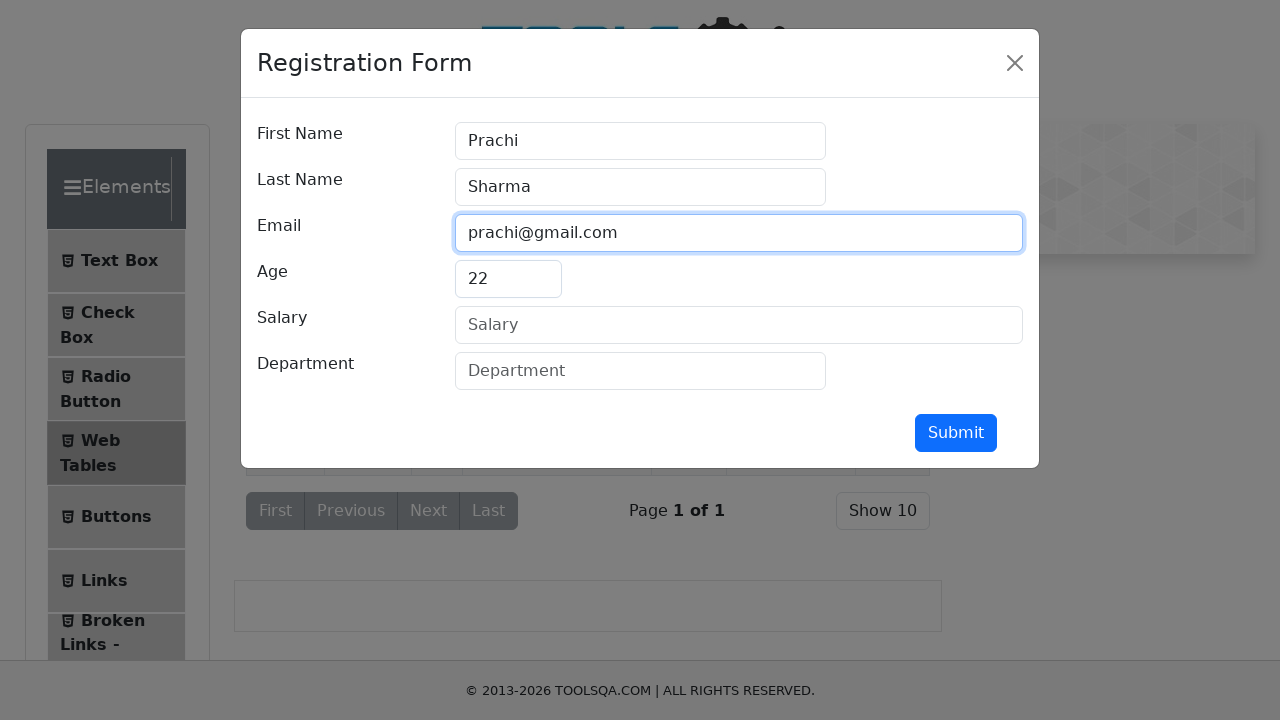

Filled salary field with '50000' on #salary
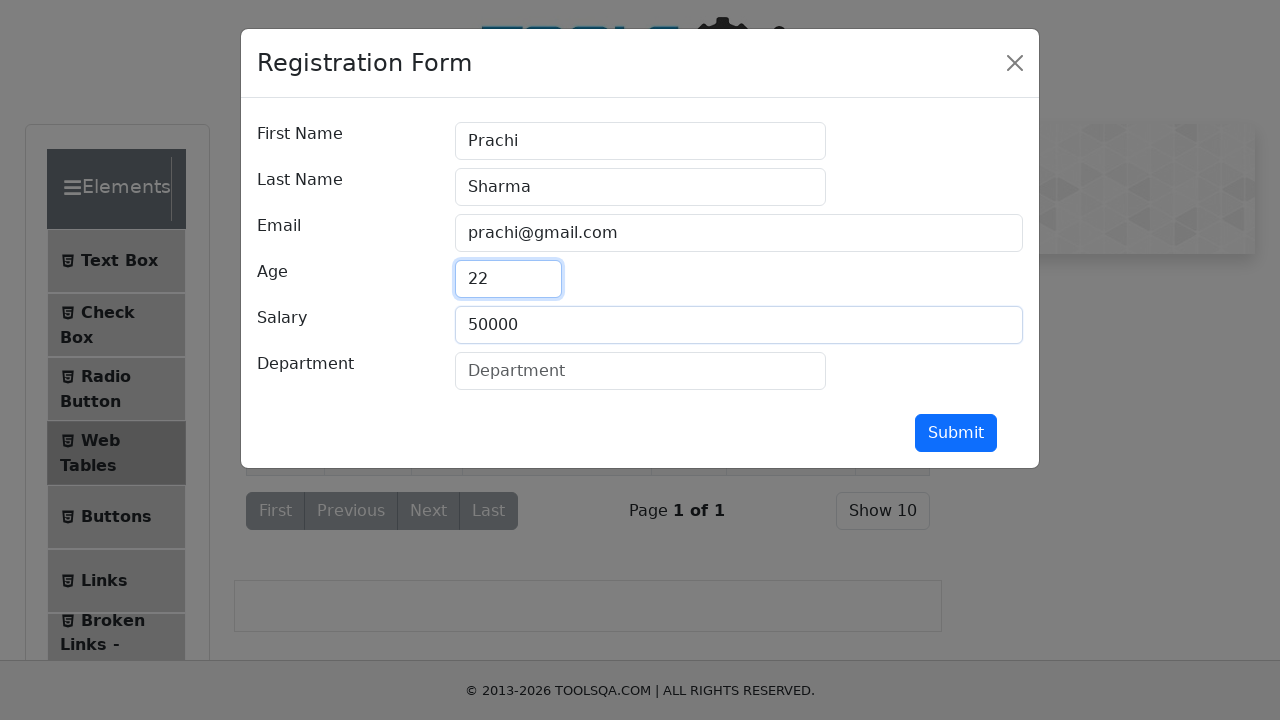

Filled department field with 'IT' on #department
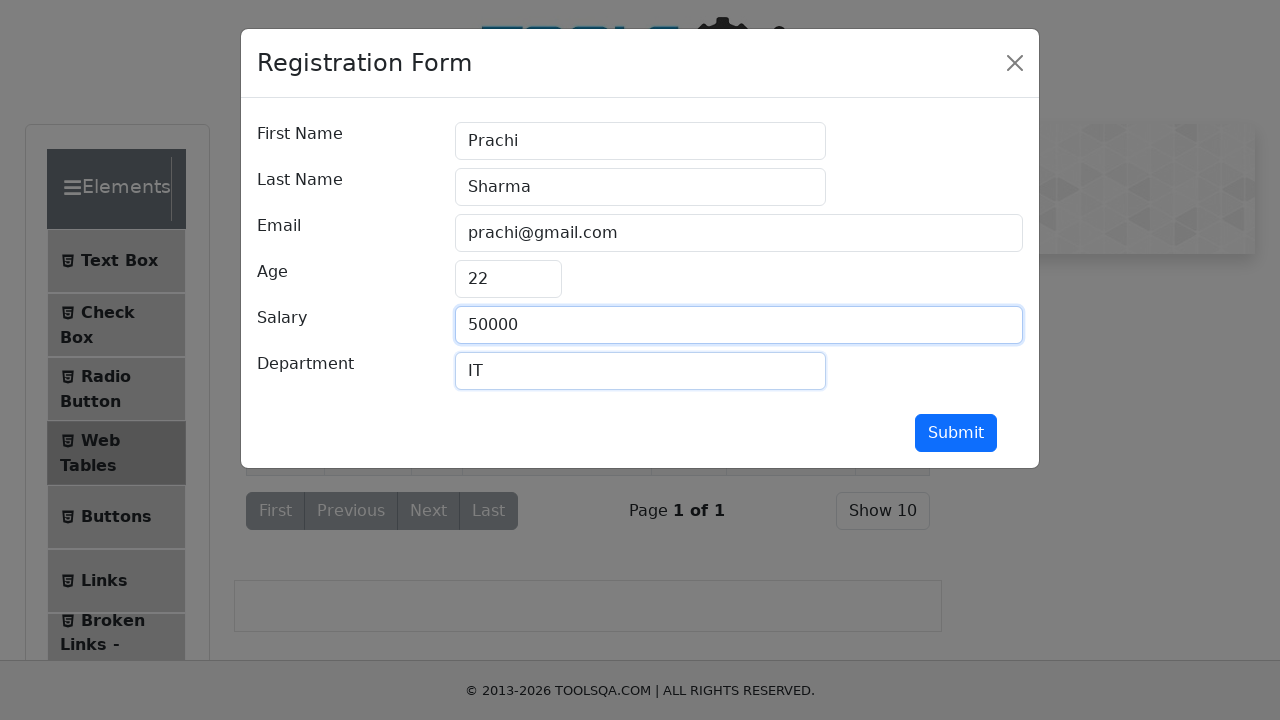

Clicked submit button to add new record at (956, 433) on button#submit
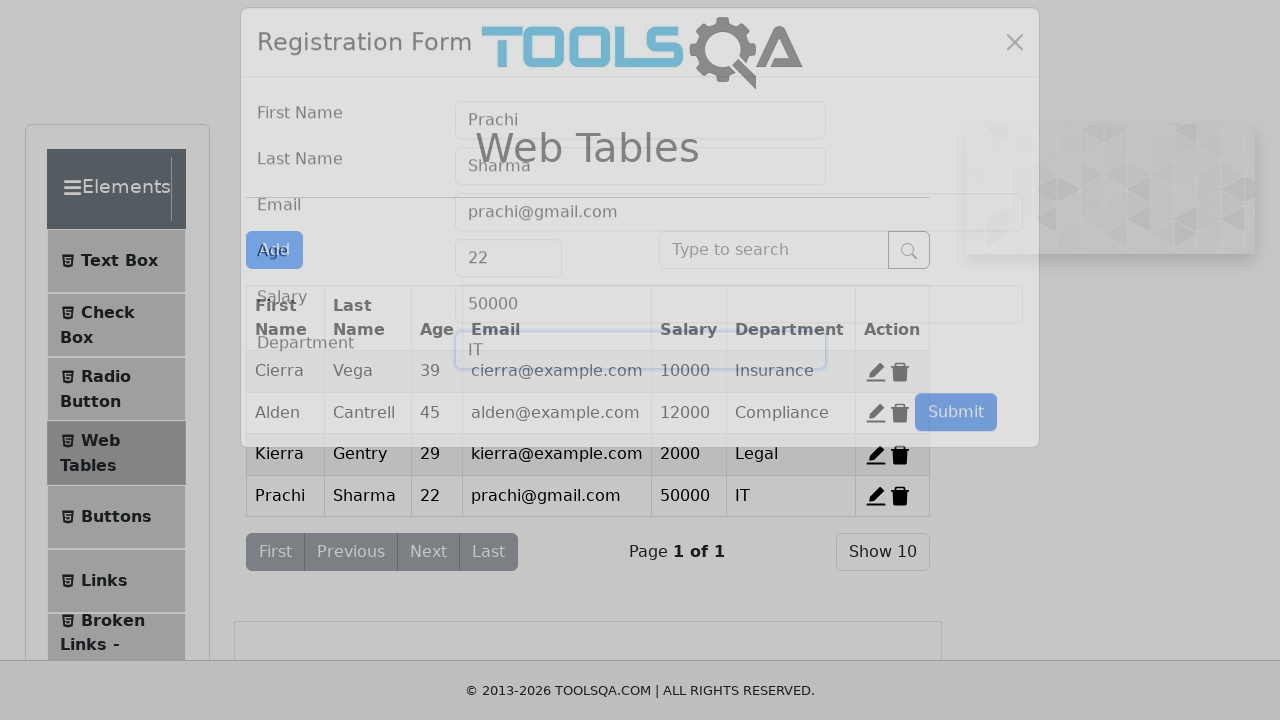

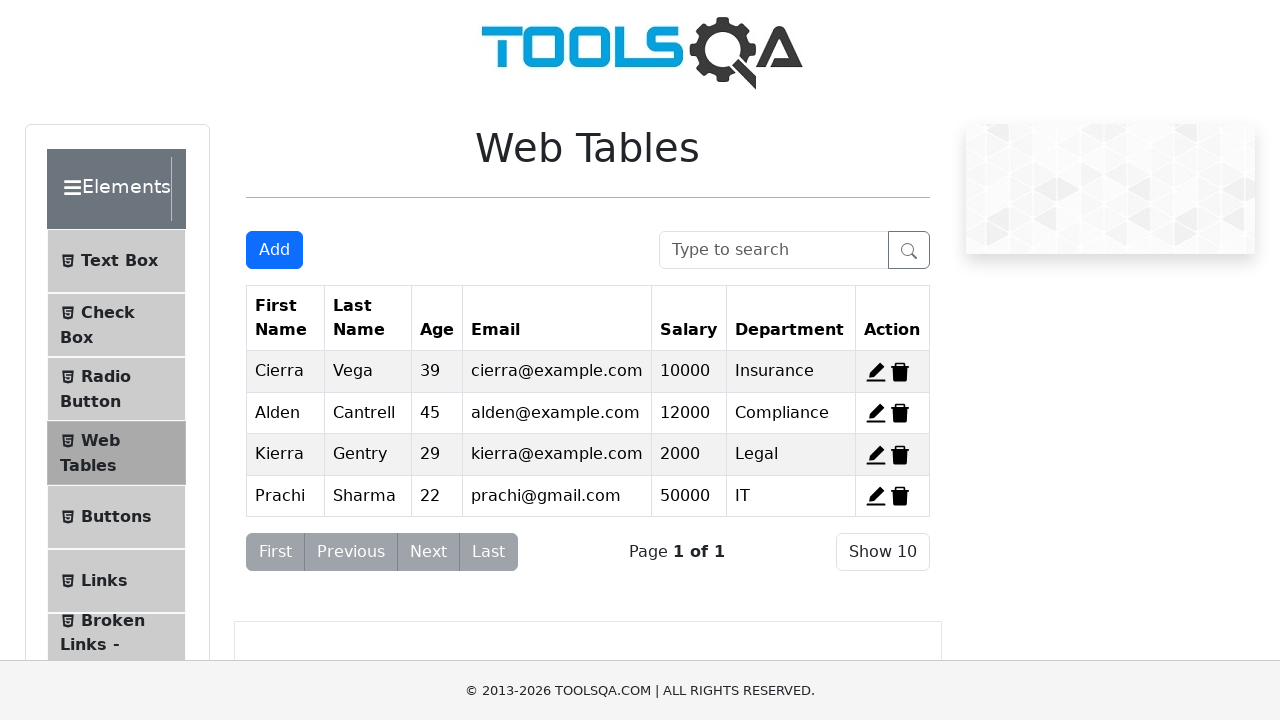